Tests browser alert handling by clicking a button that triggers an alert, accepting it, then reading a value from the page, calculating a mathematical function (log of absolute value of 12*sin(x)), and submitting the result in a form.

Starting URL: http://suninjuly.github.io/alert_accept.html

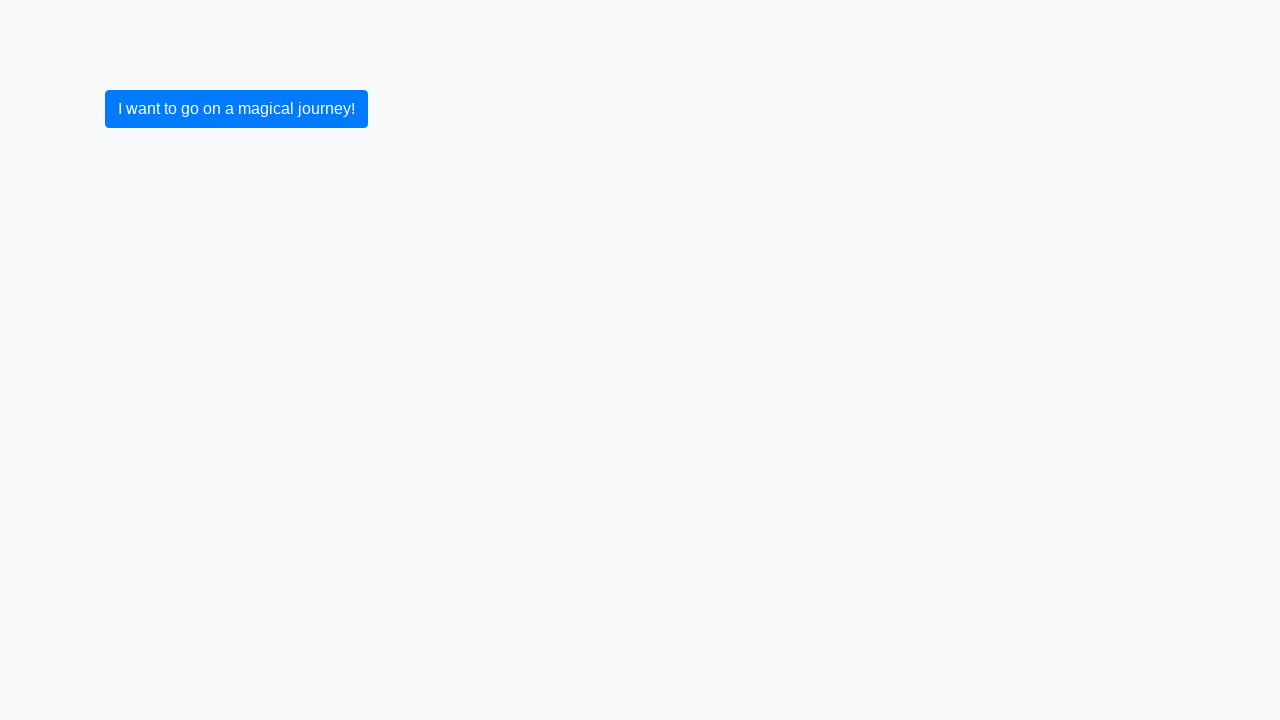

Set up dialog handler to accept alerts
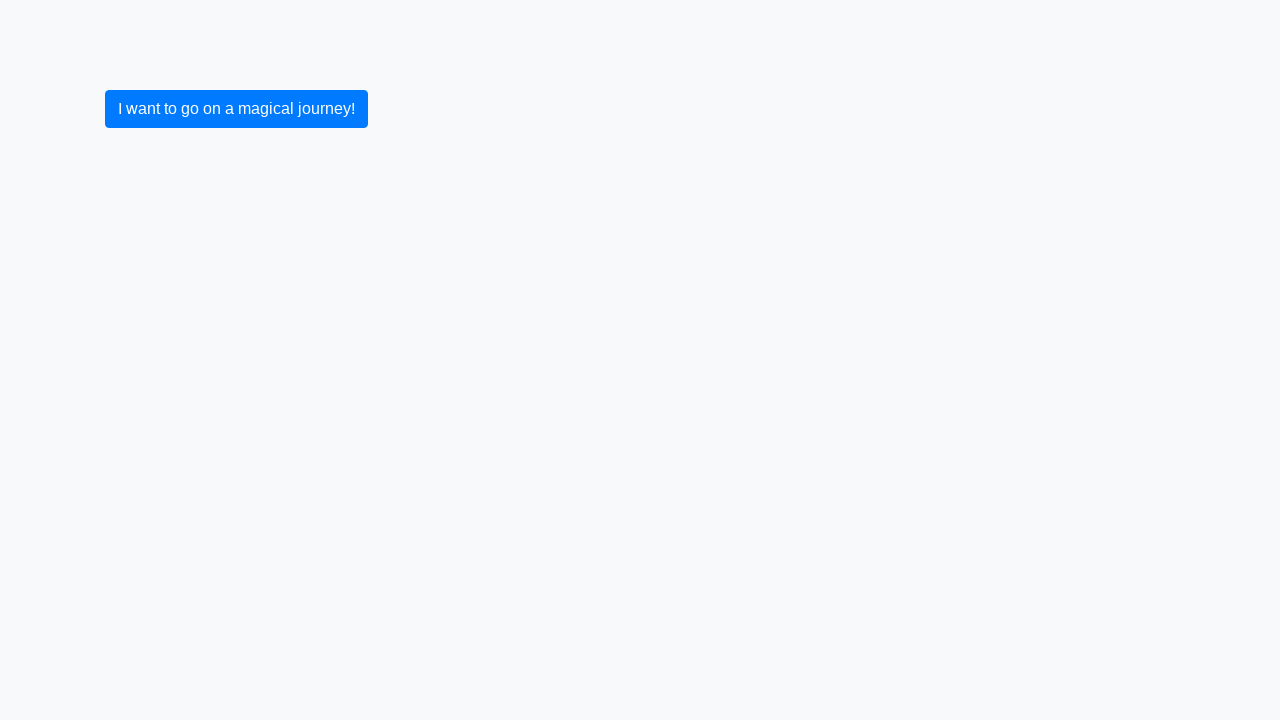

Clicked button to trigger alert at (236, 109) on button.btn
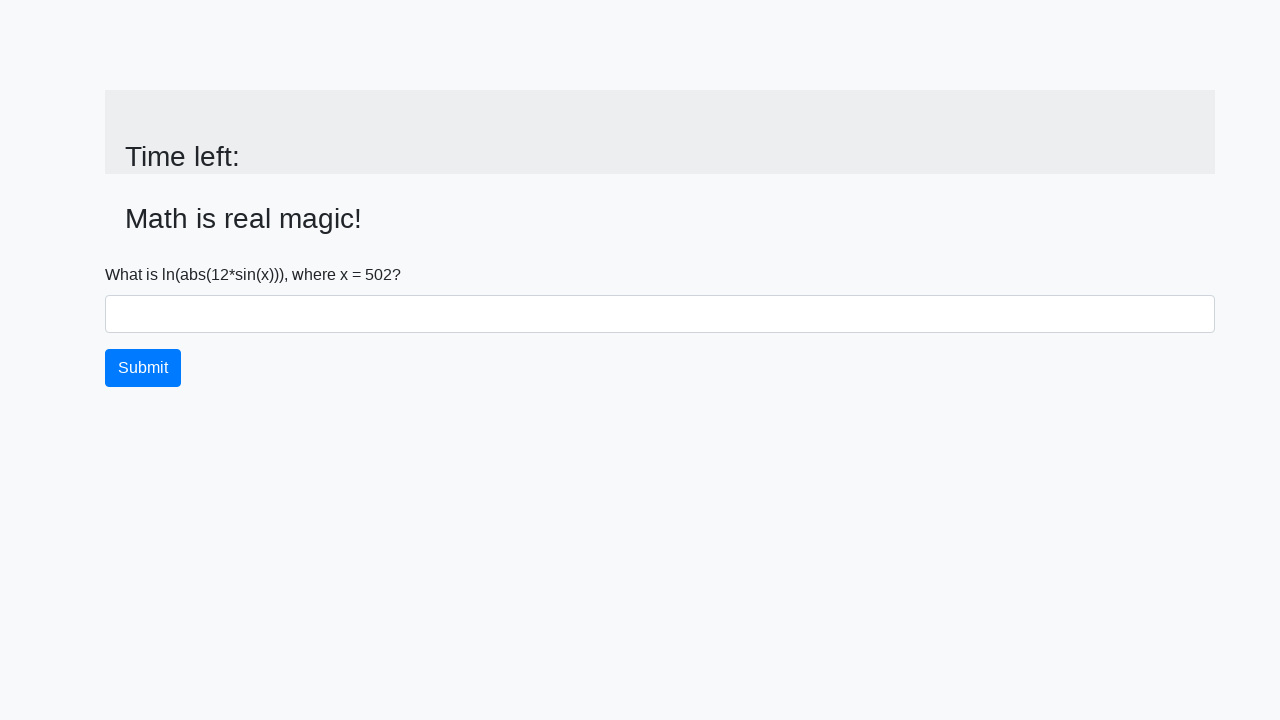

Alert was accepted and input value element loaded
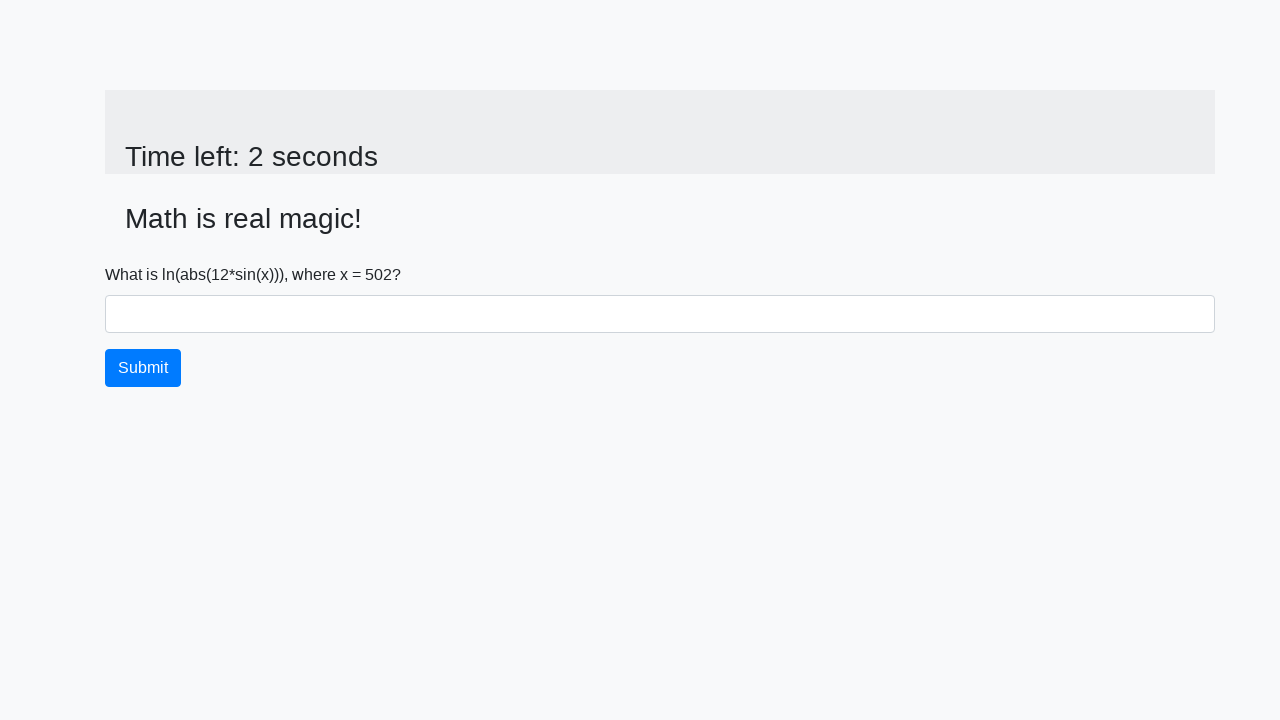

Retrieved input value from page: 502
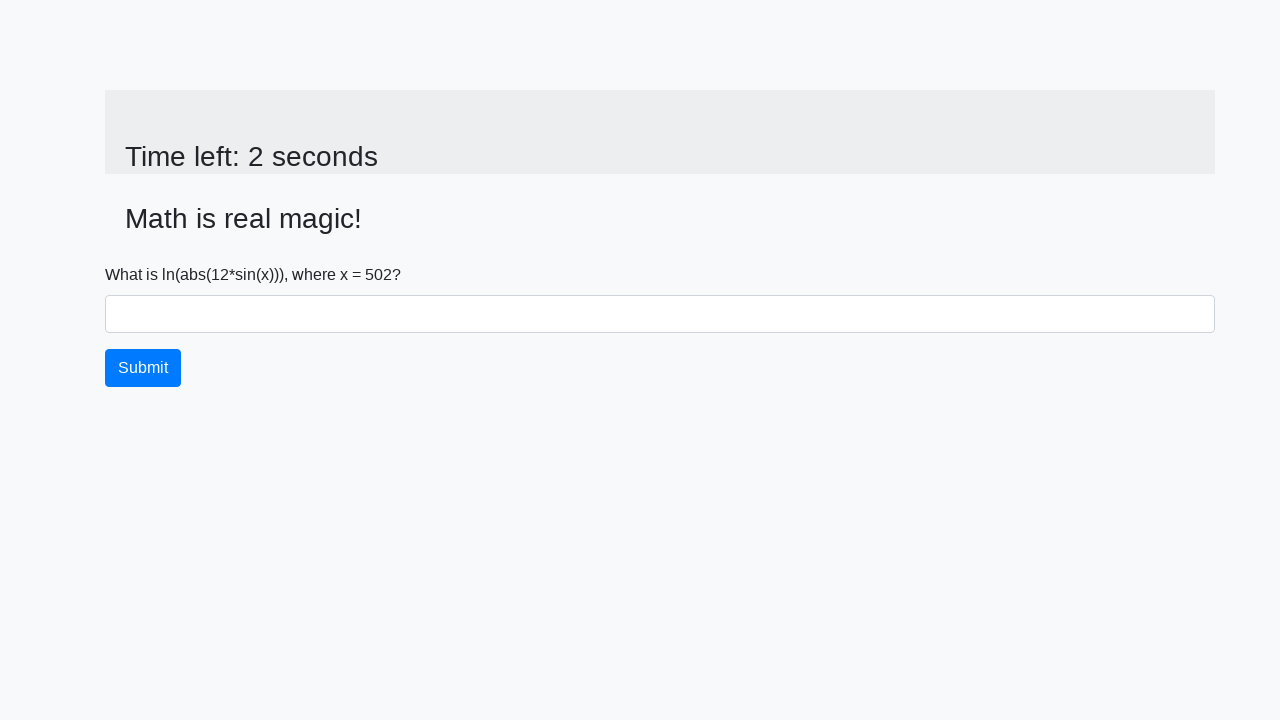

Calculated mathematical function result: 1.989002664279266
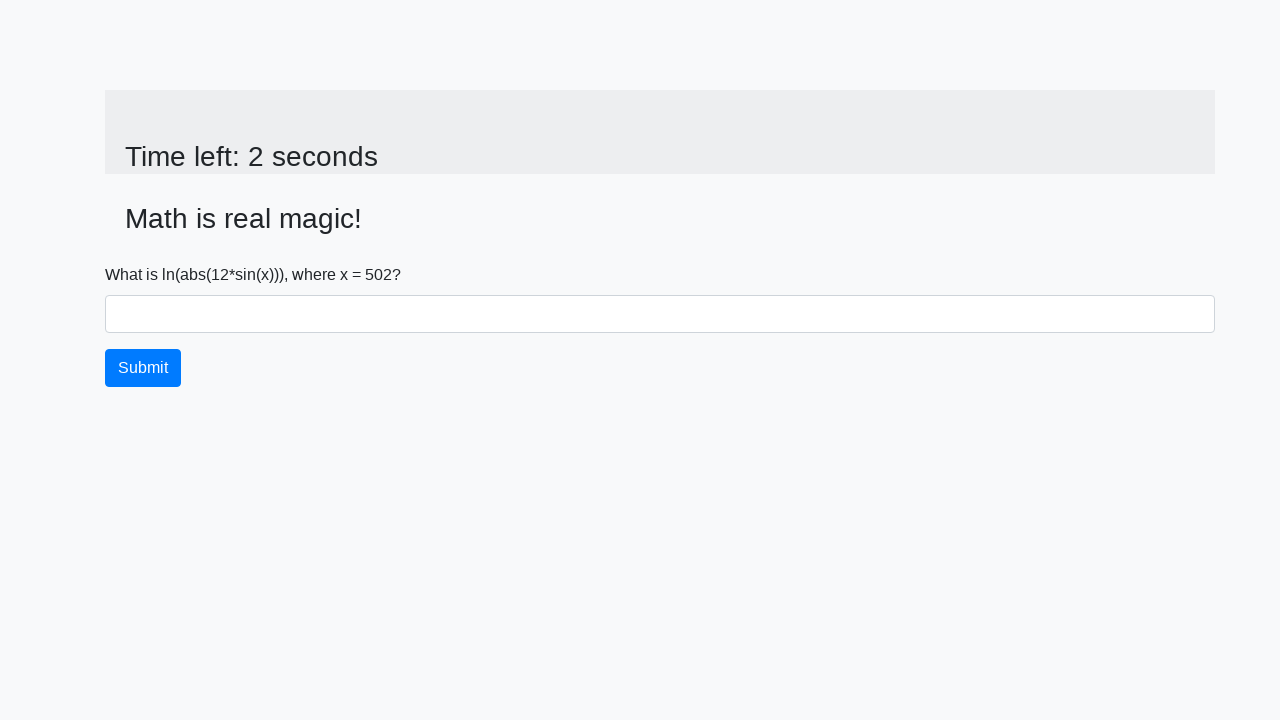

Filled answer field with calculated result on #answer
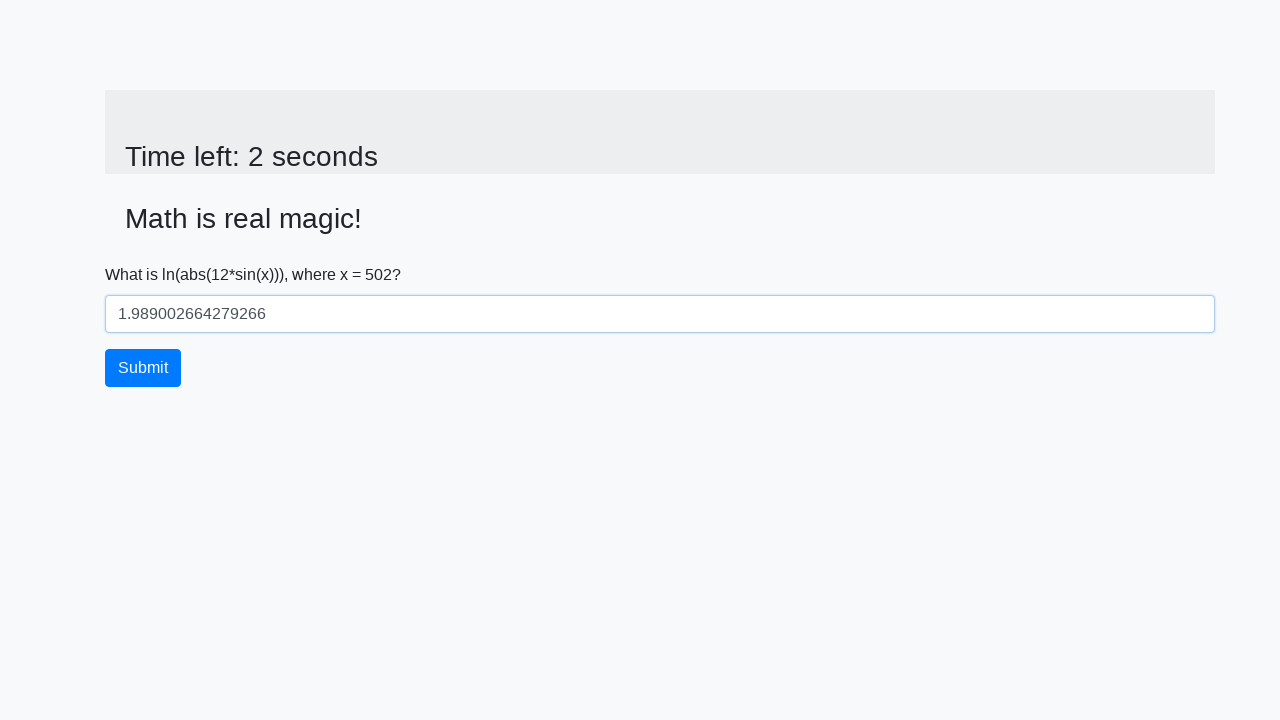

Clicked submit button to submit the answer at (143, 368) on button
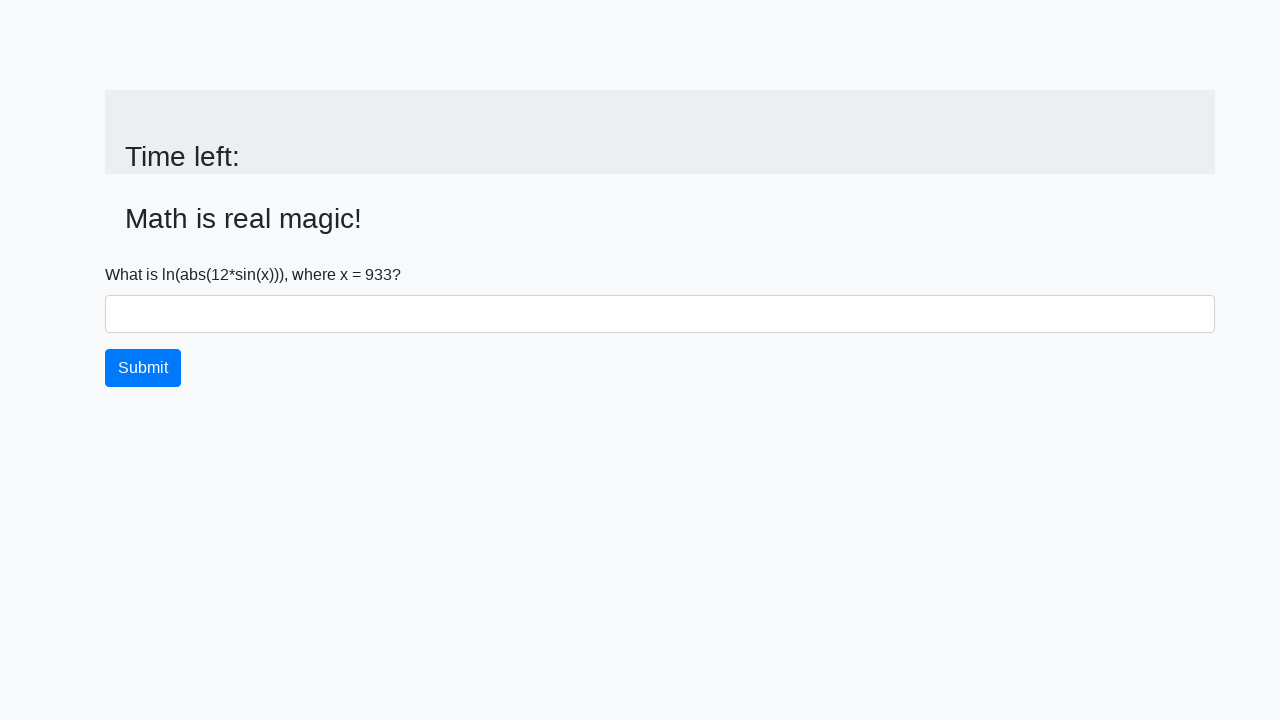

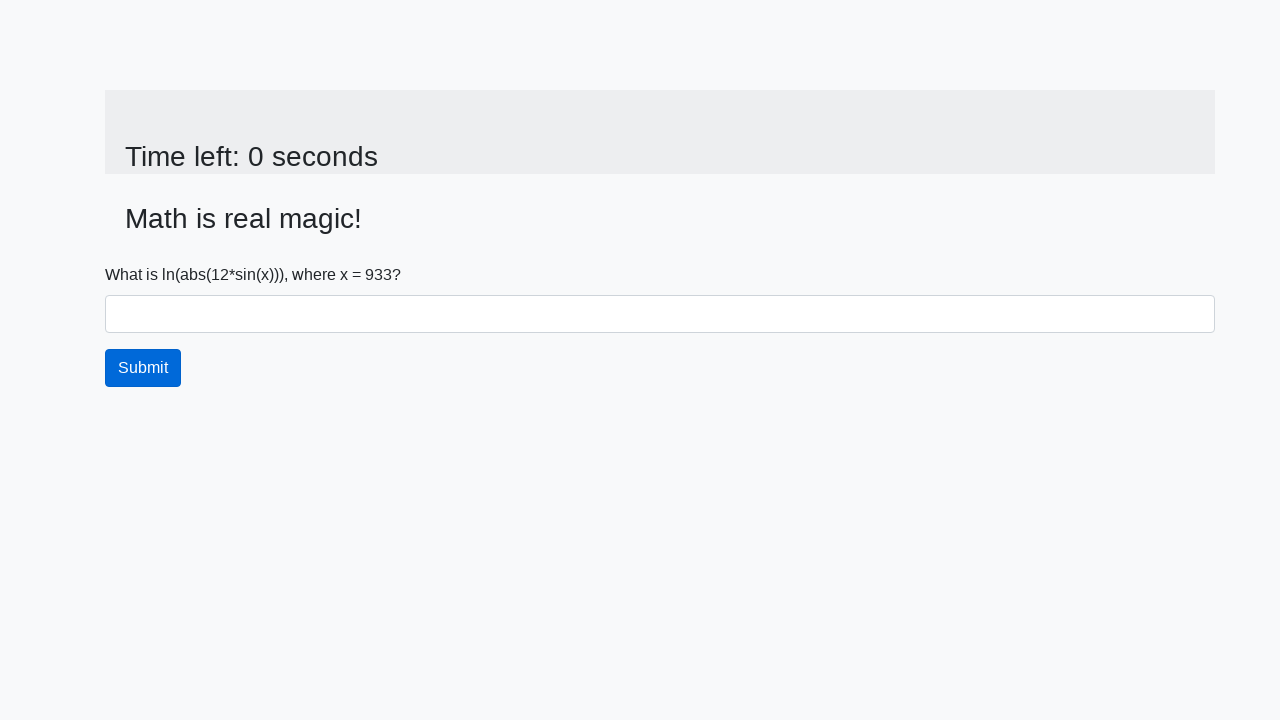